Tests table sorting functionality by clicking on a column header and verifying that the table data becomes sorted alphabetically

Starting URL: https://rahulshettyacademy.com/seleniumPractise/#/offers

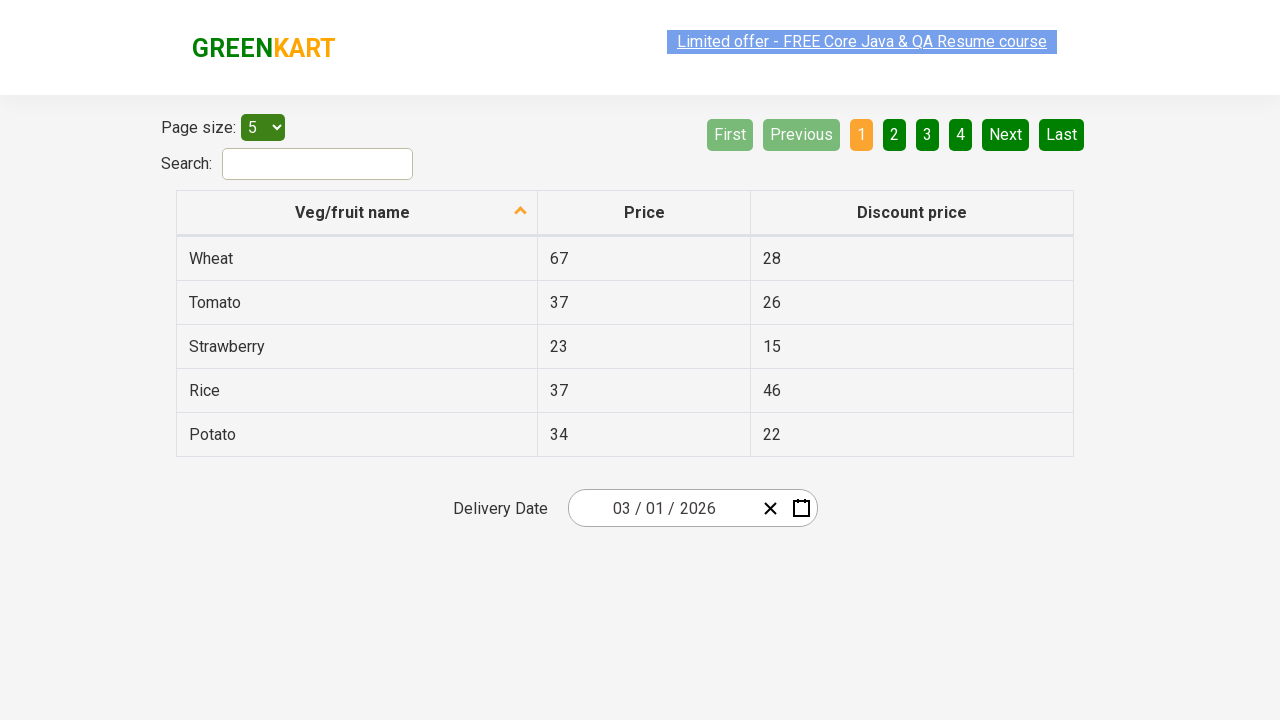

Clicked first column header to sort table at (357, 213) on xpath=//tr/th[1]
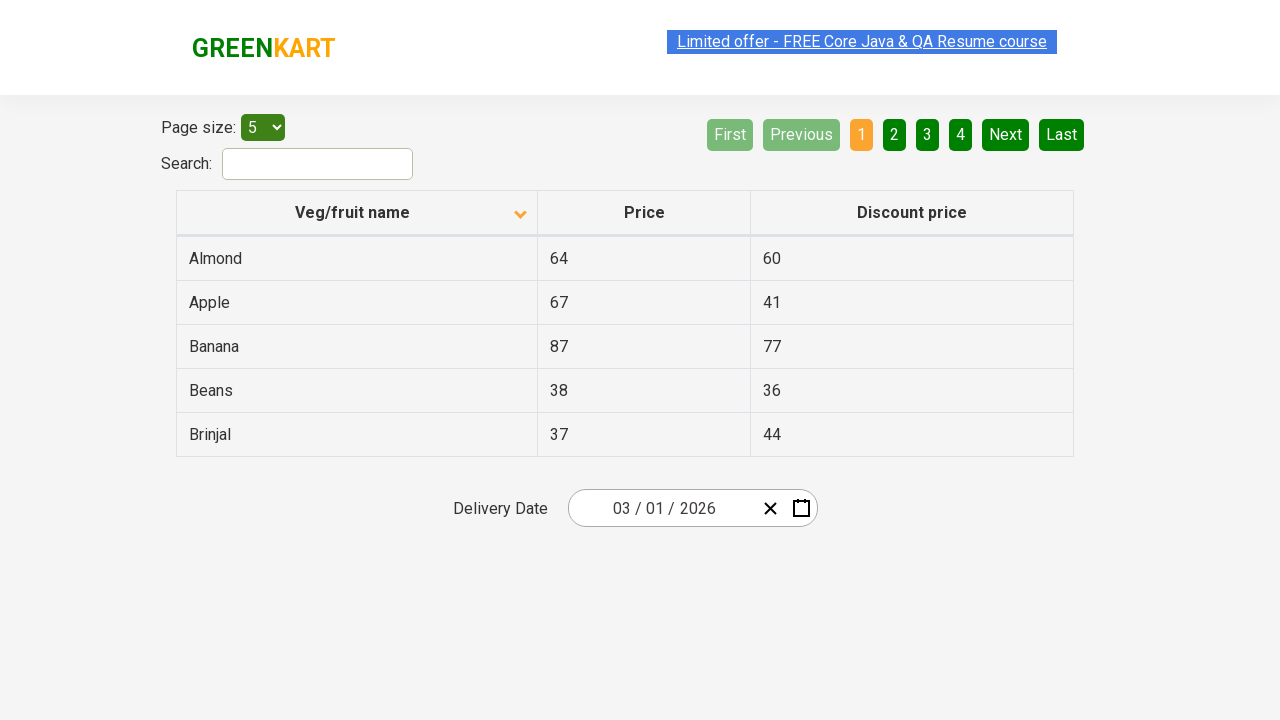

Waited 1 second for table to update after sorting
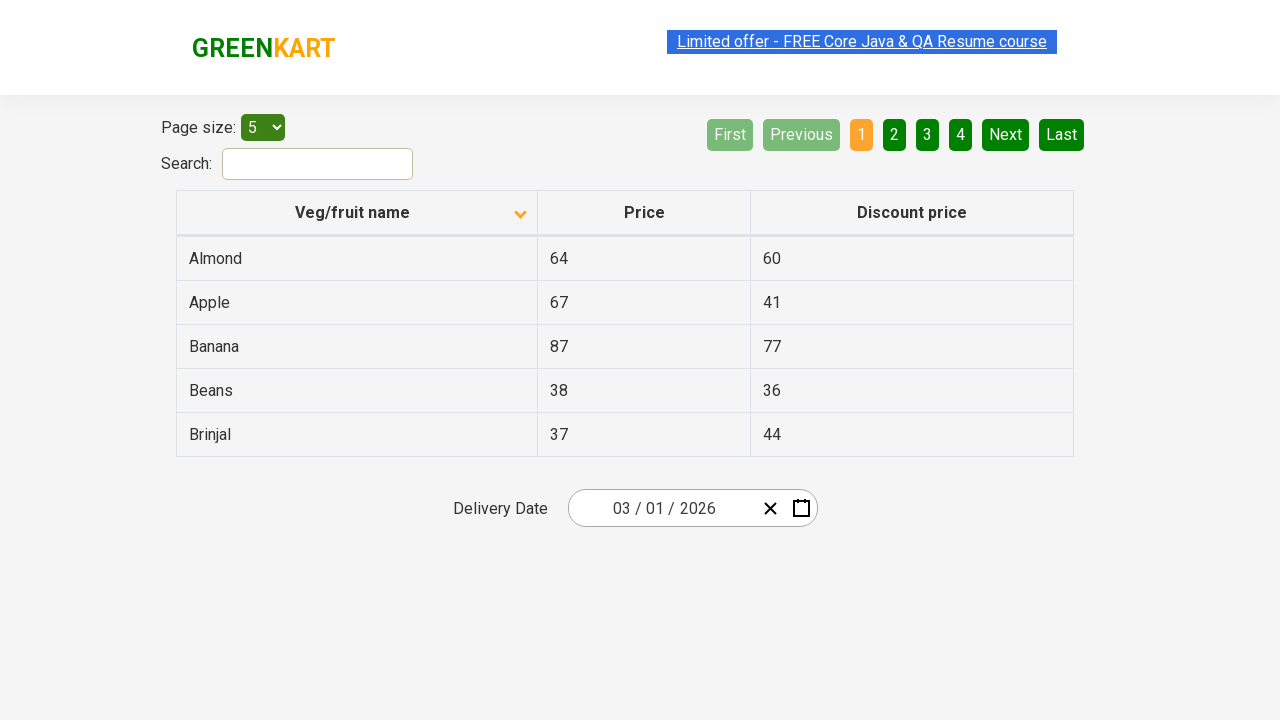

Retrieved all cells from first column
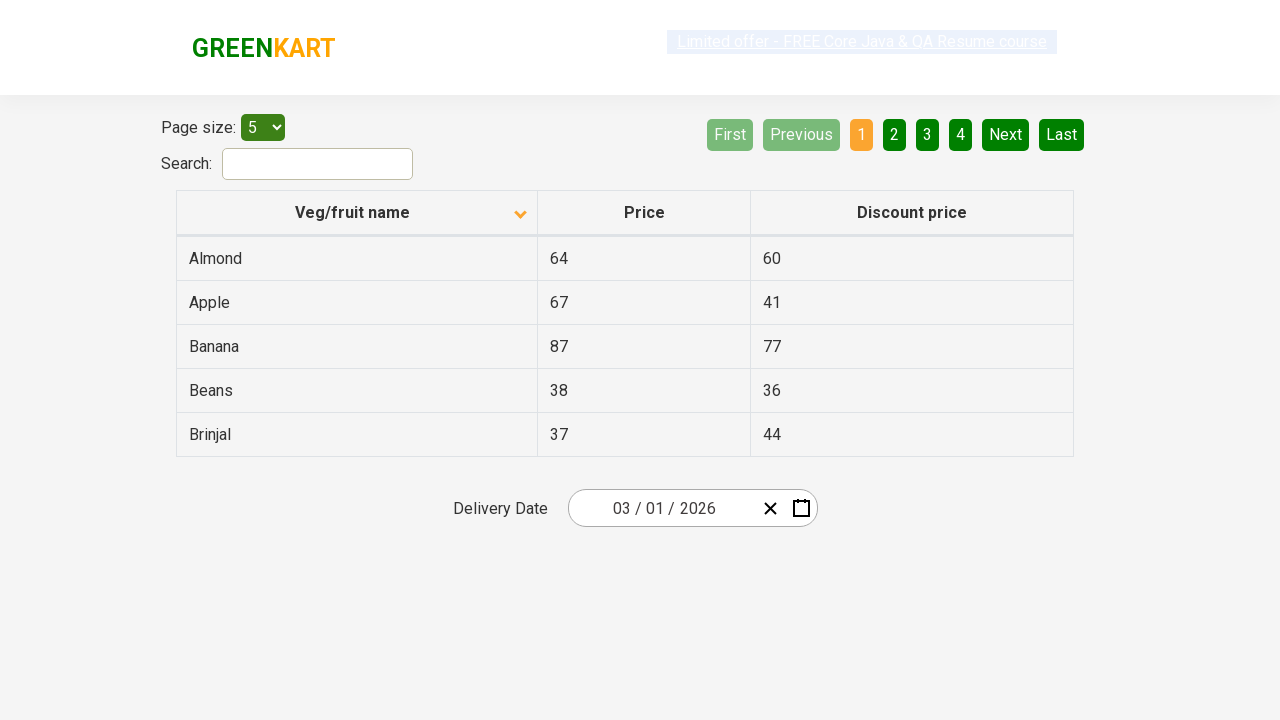

Extracted text content from 5 cells: ['Almond', 'Apple', 'Banana', 'Beans', 'Brinjal']
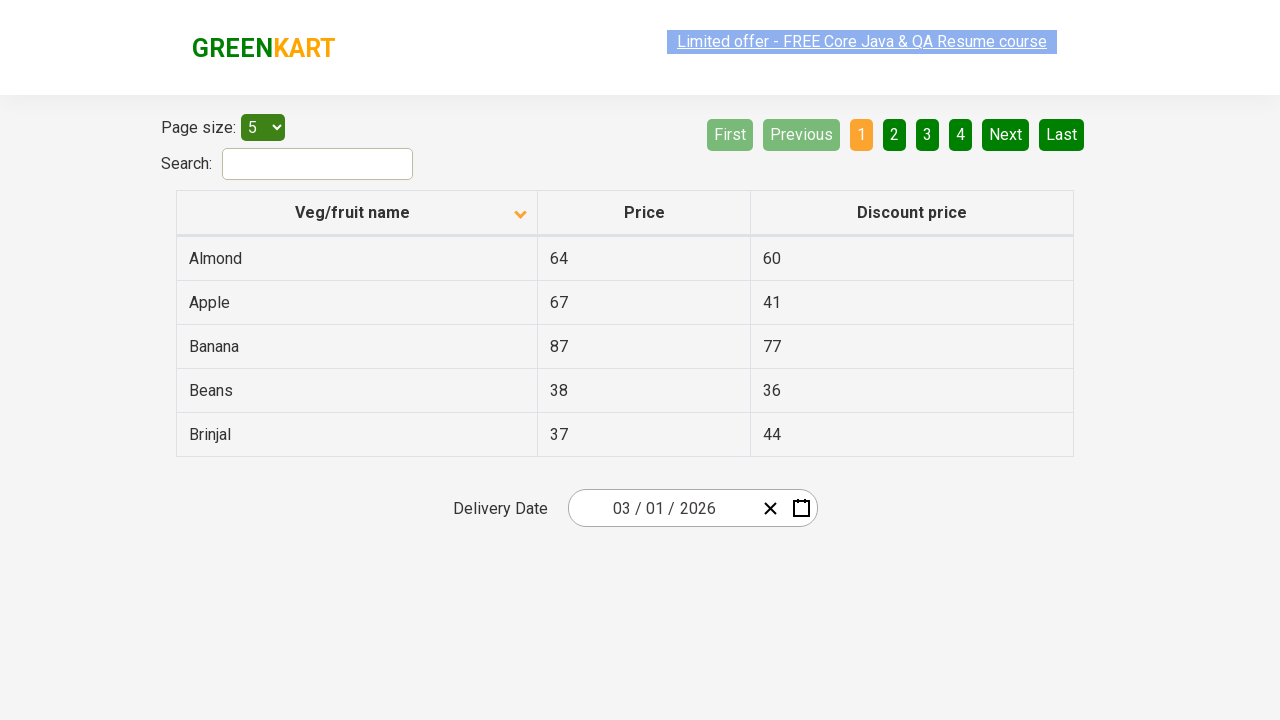

Created sorted version of column data: ['Almond', 'Apple', 'Banana', 'Beans', 'Brinjal']
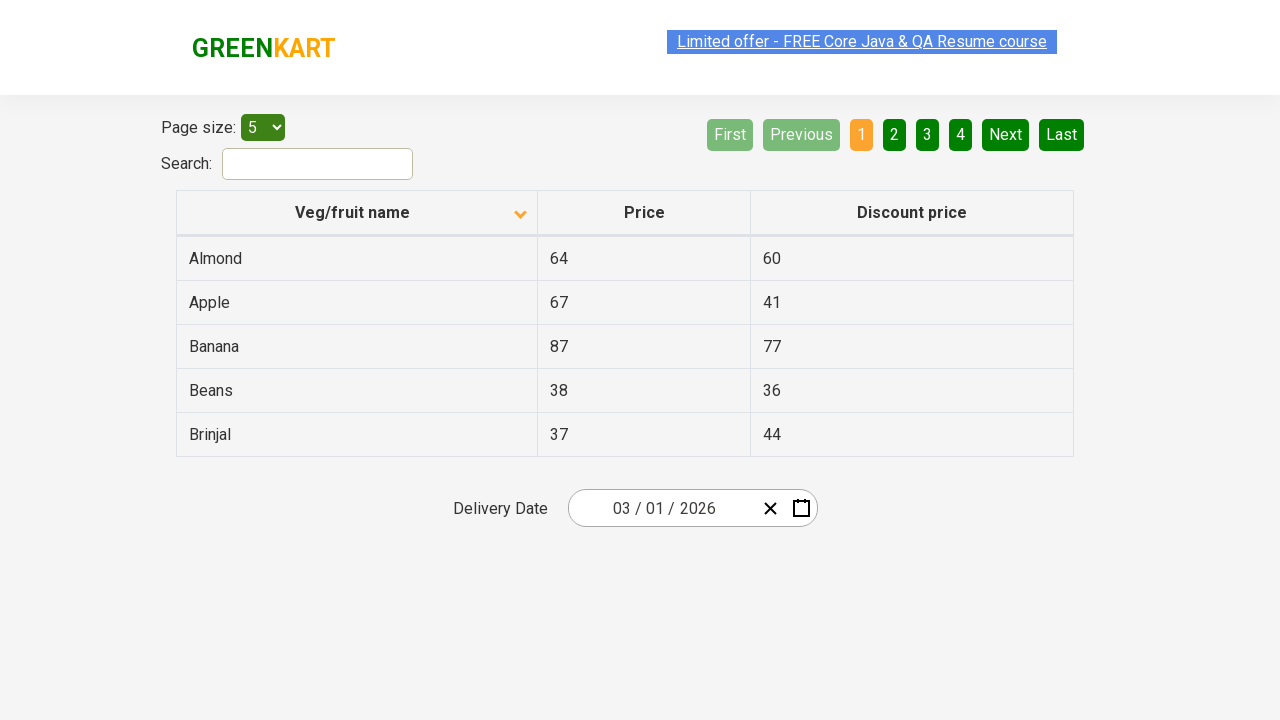

Verified that table data is sorted alphabetically
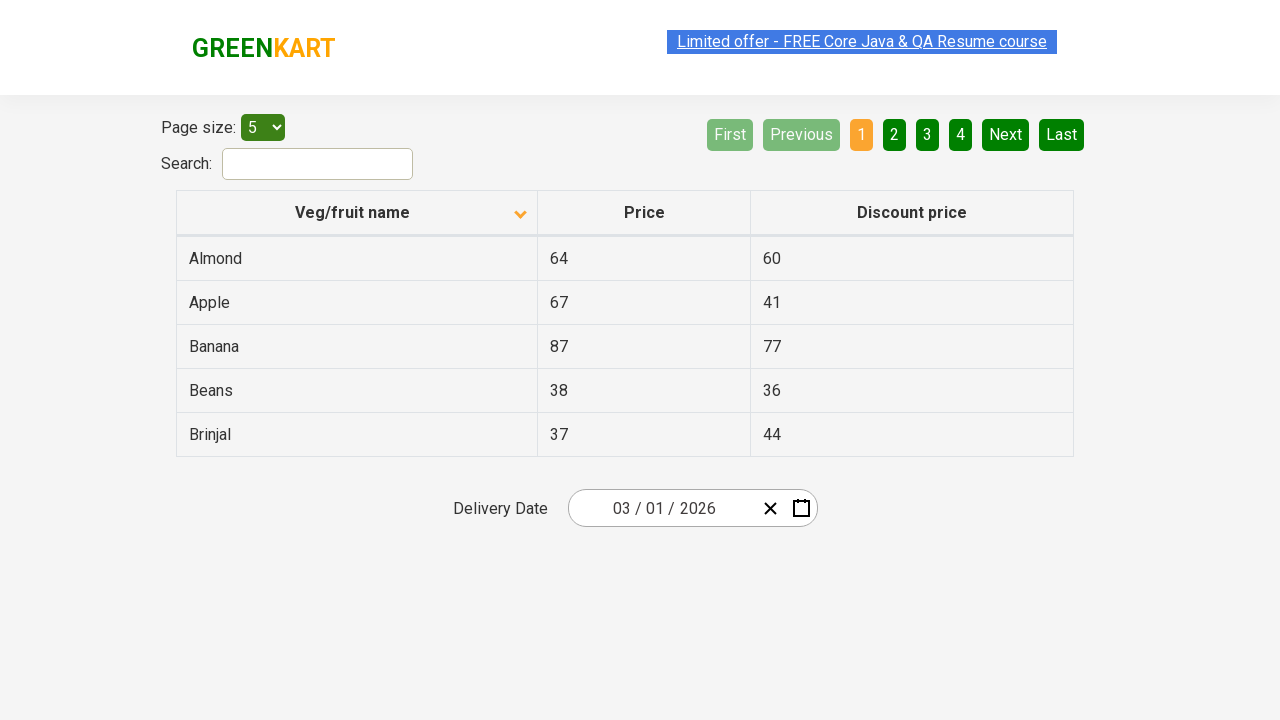

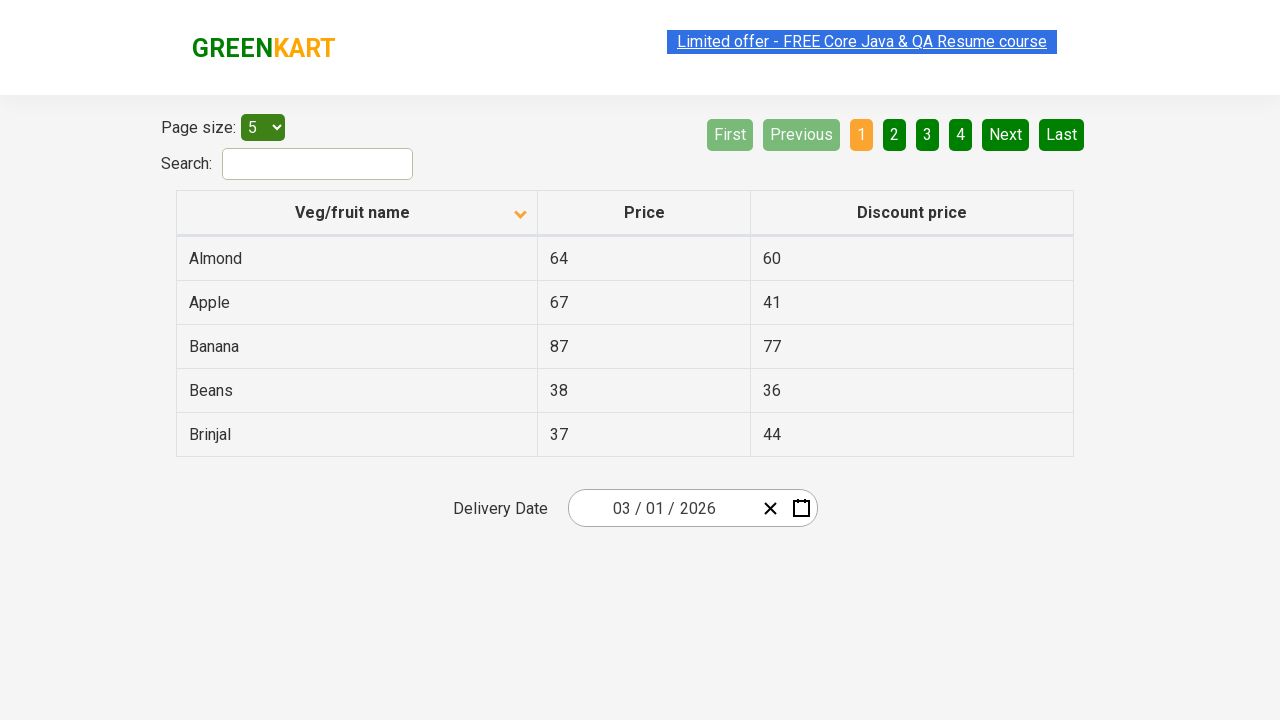